Tests browser zoom functionality by using JavaScript to change the page zoom level from 50% to 80%

Starting URL: https://demo.nopcommerce.com/

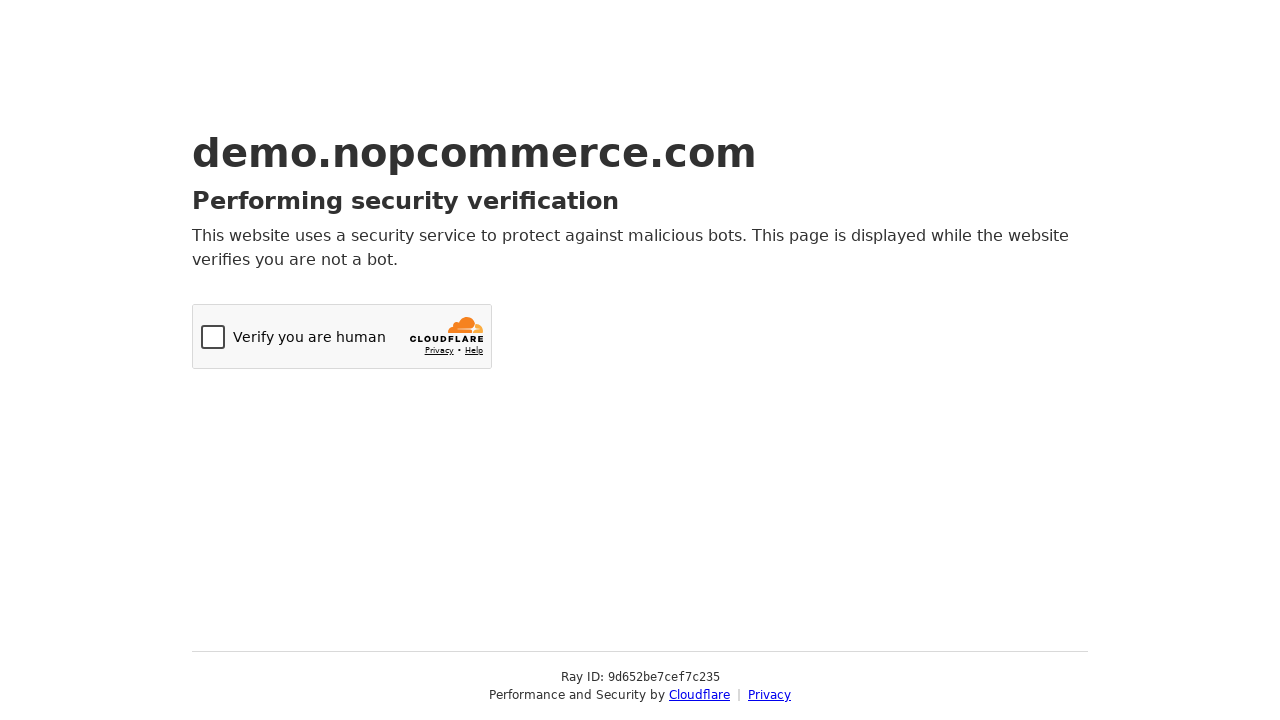

Set viewport size to 1920x1080
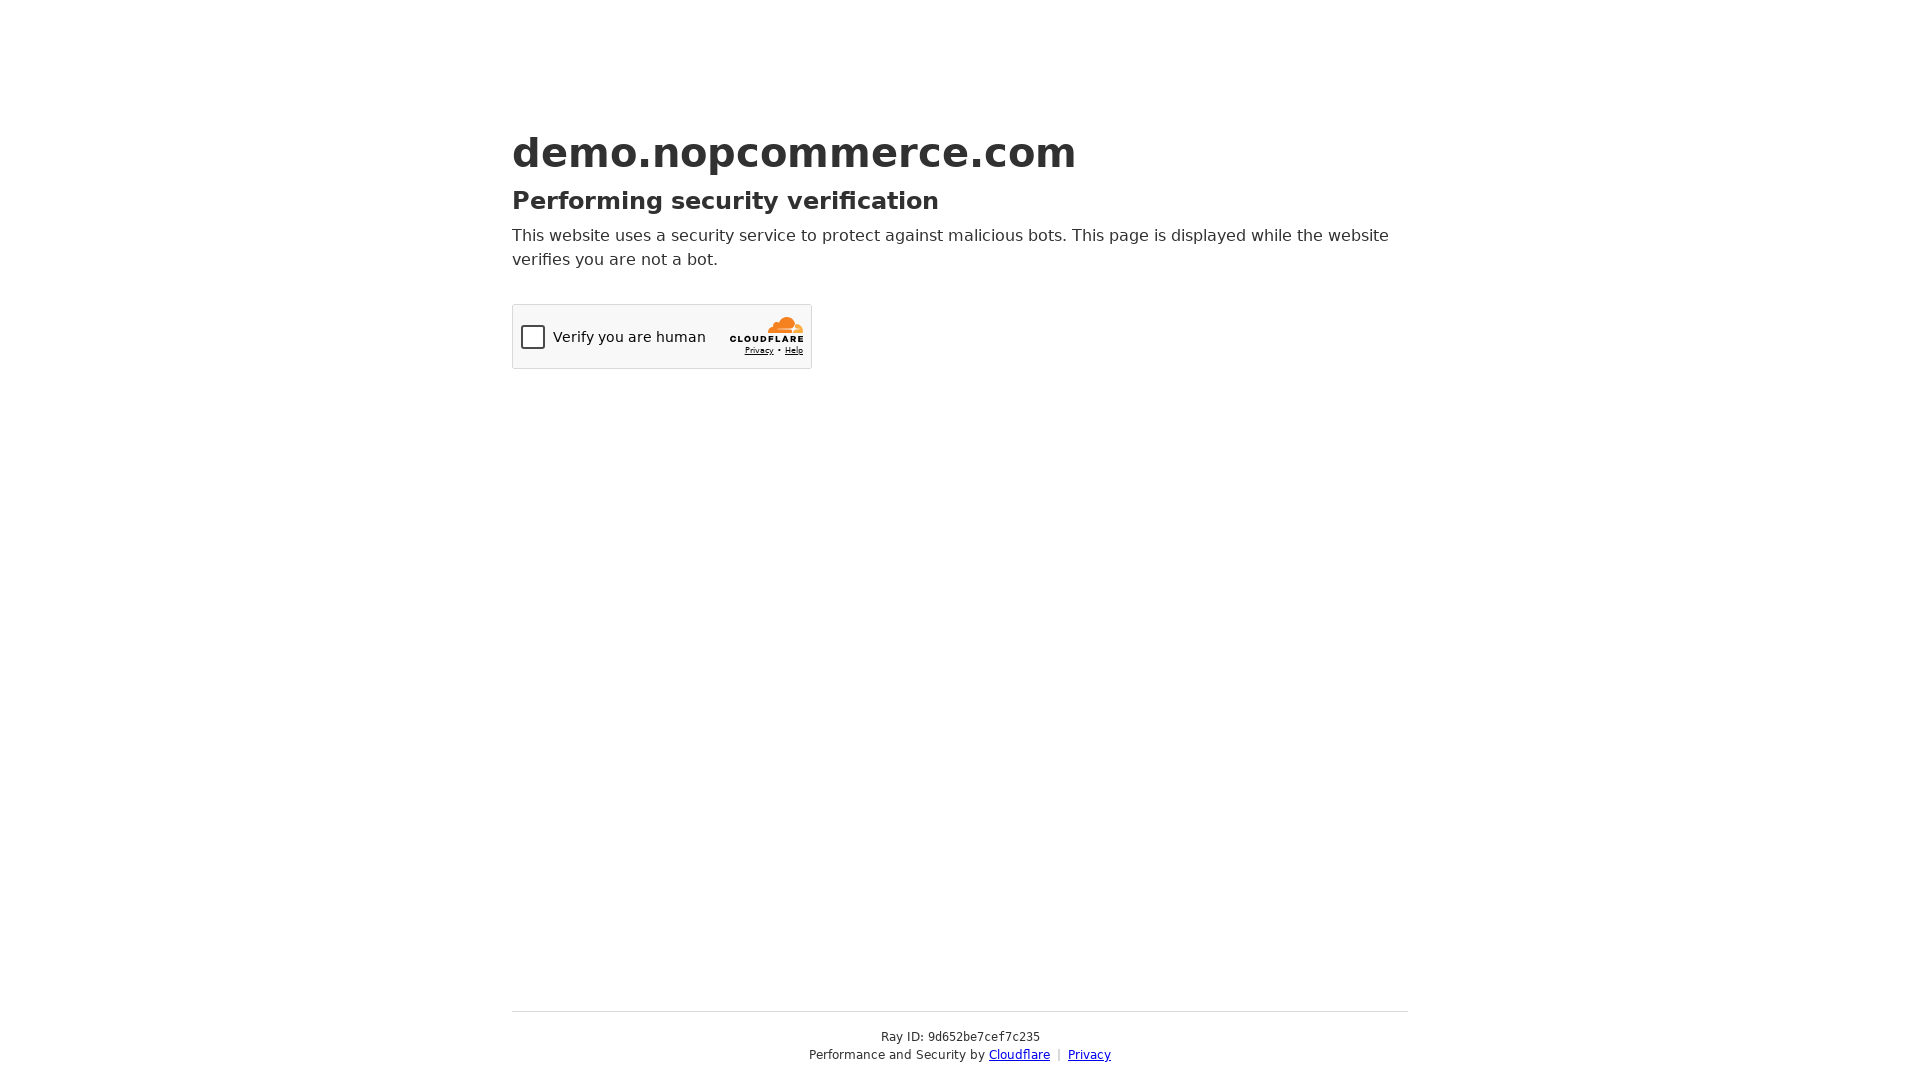

Set page zoom level to 50%
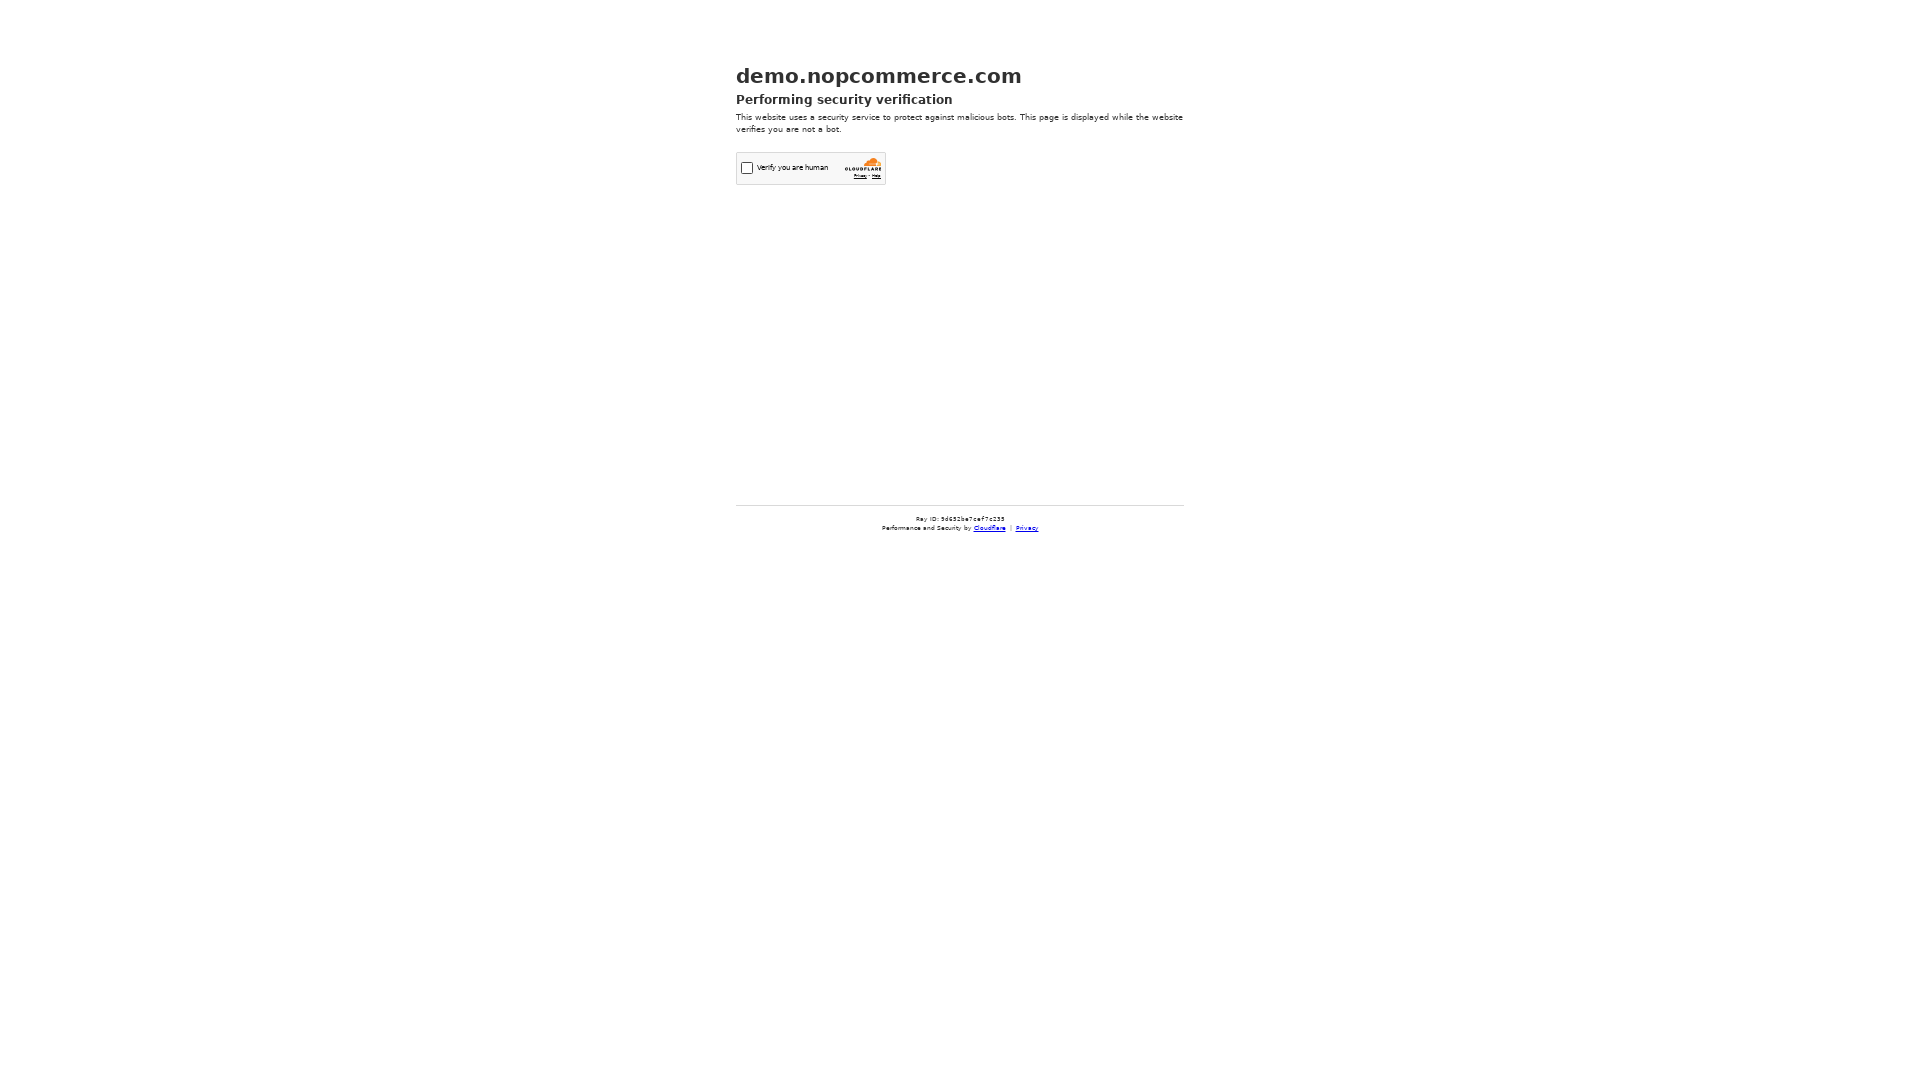

Waited 2 seconds to observe 50% zoom effect
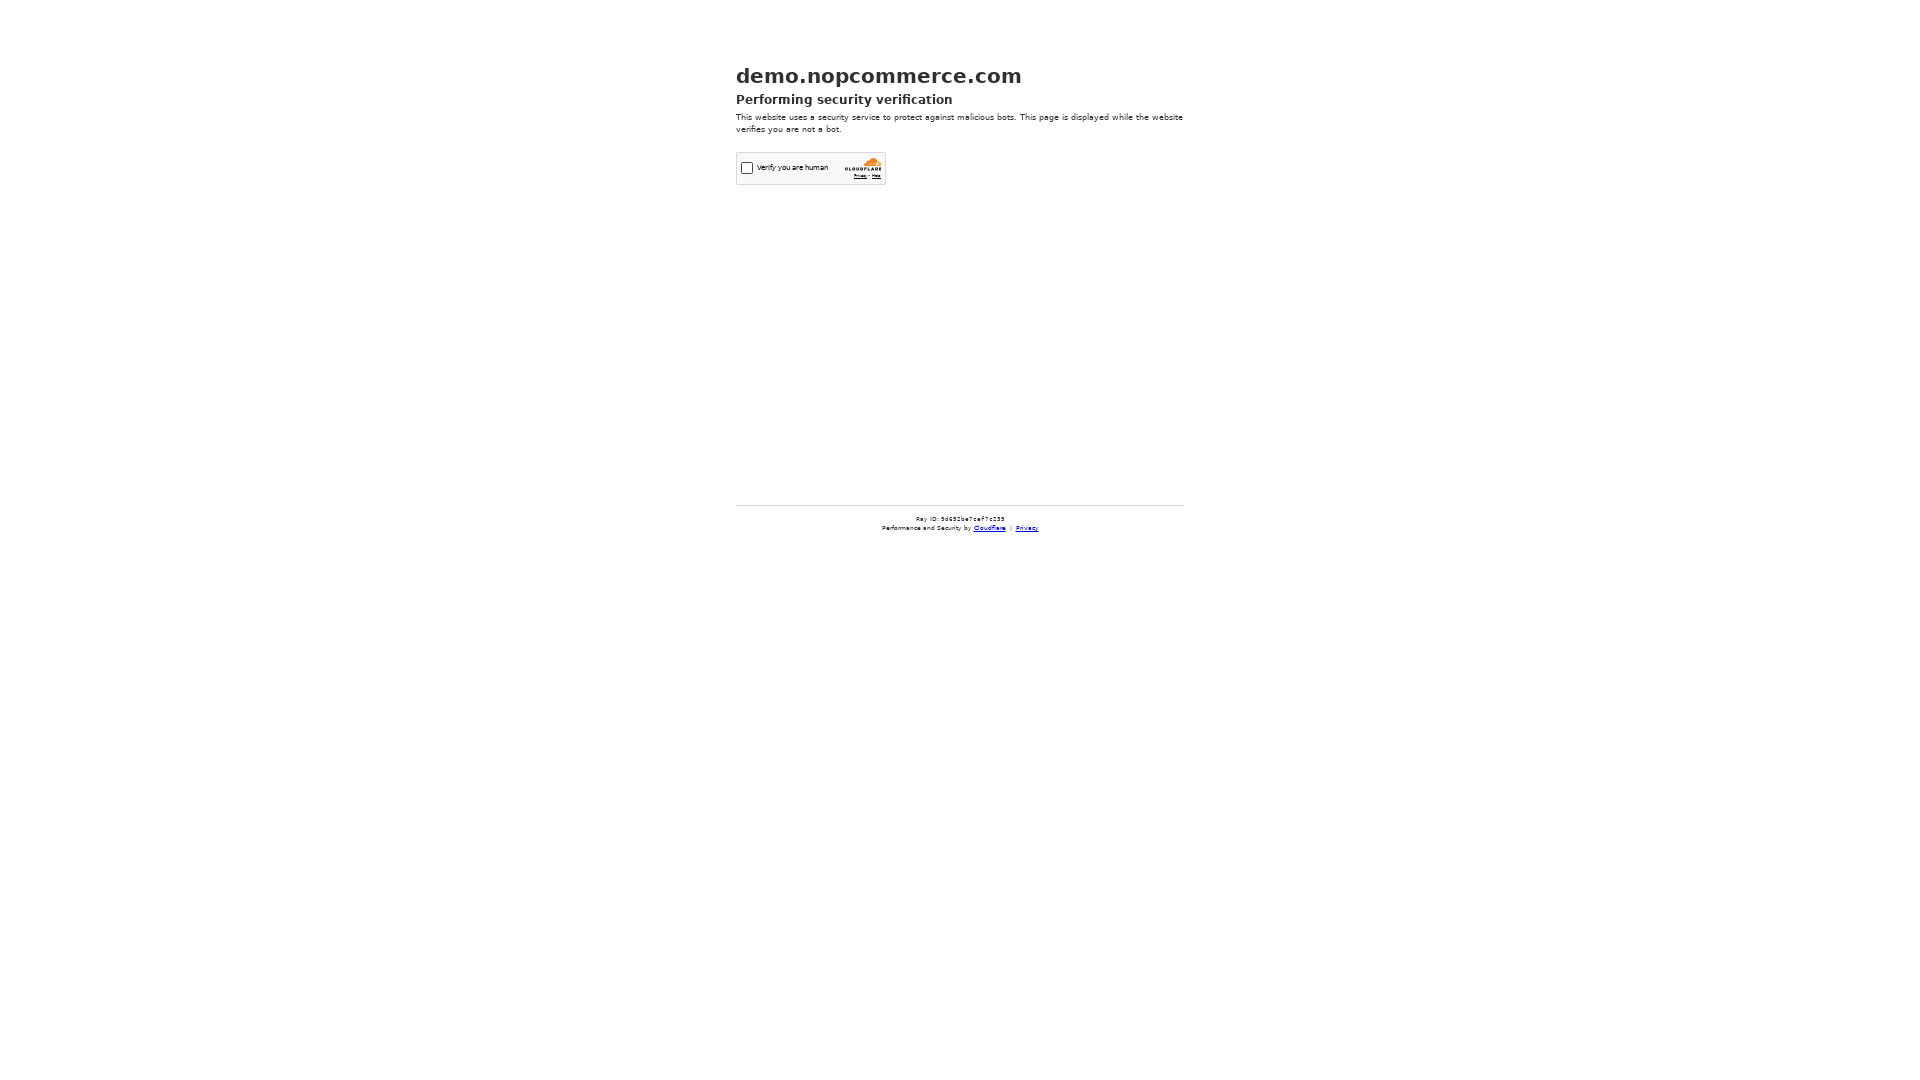

Set page zoom level to 80%
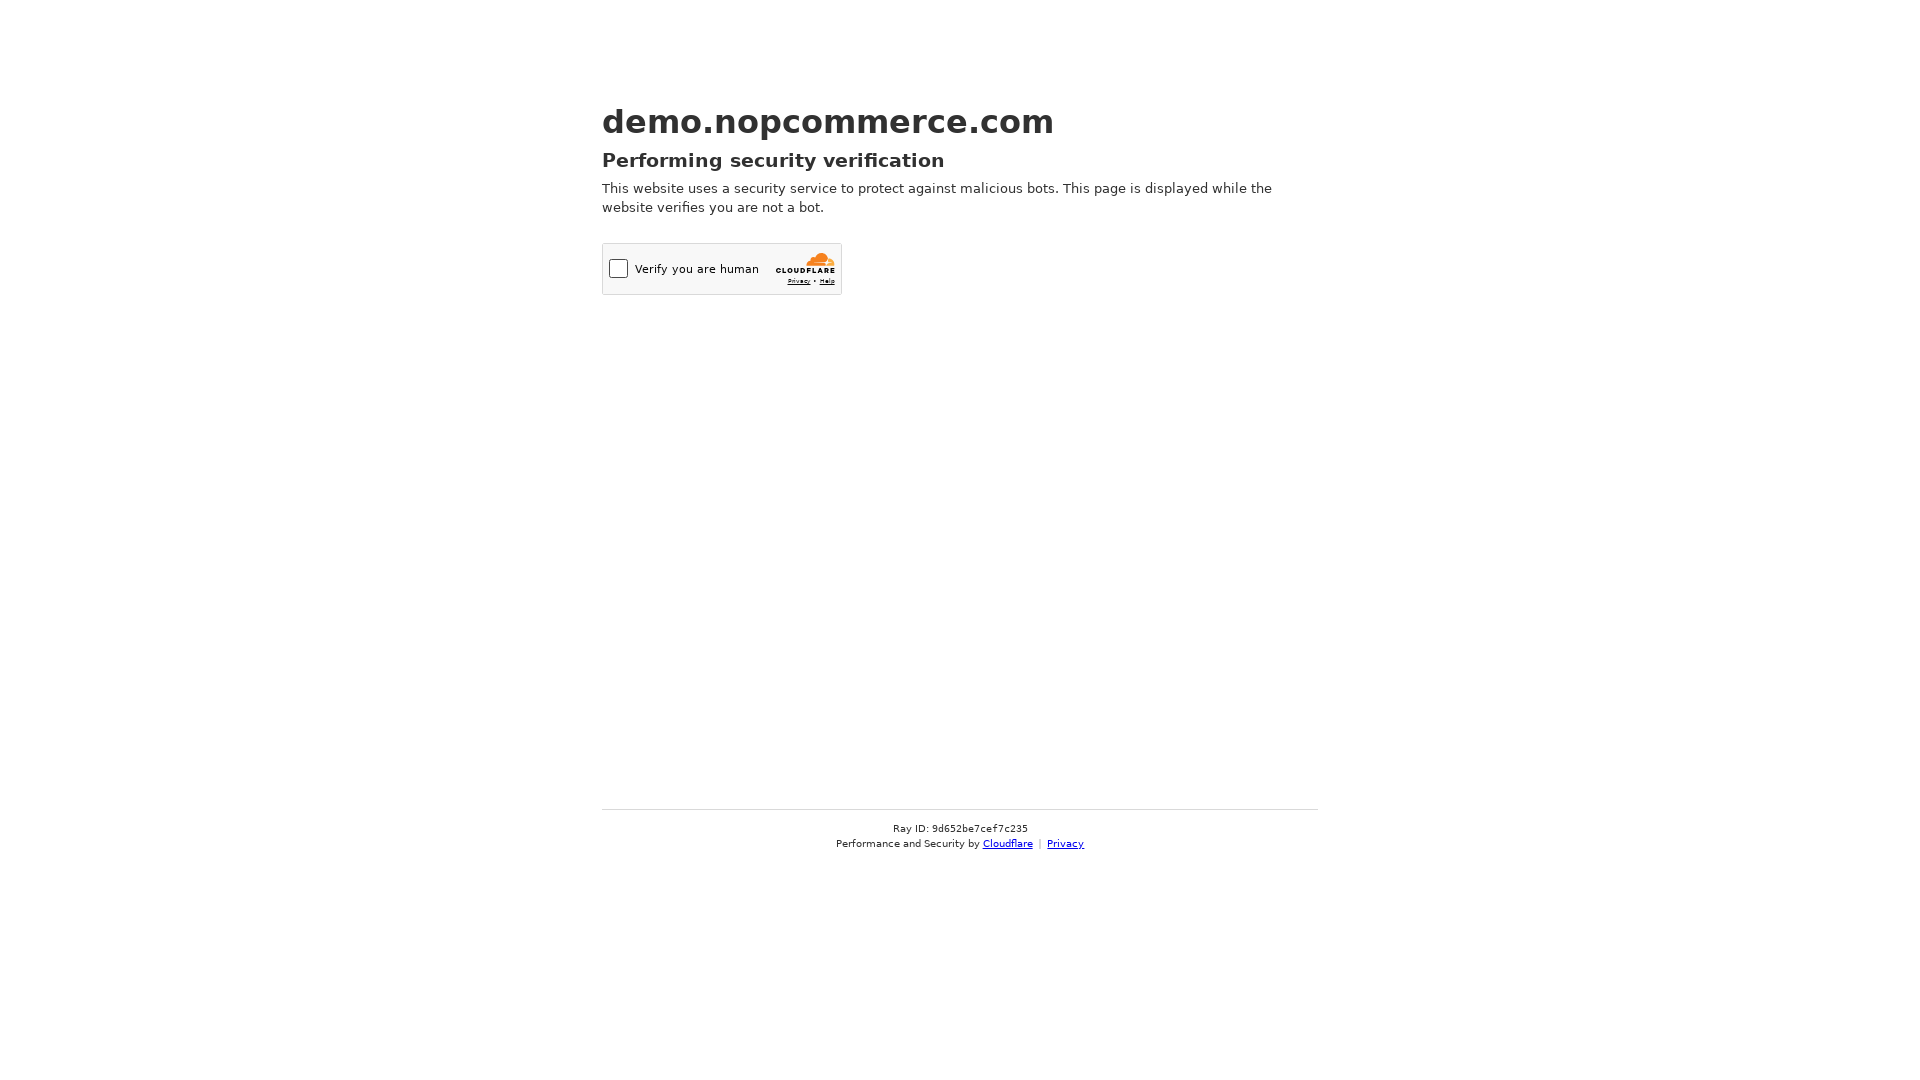

Waited 2 seconds to observe 80% zoom effect
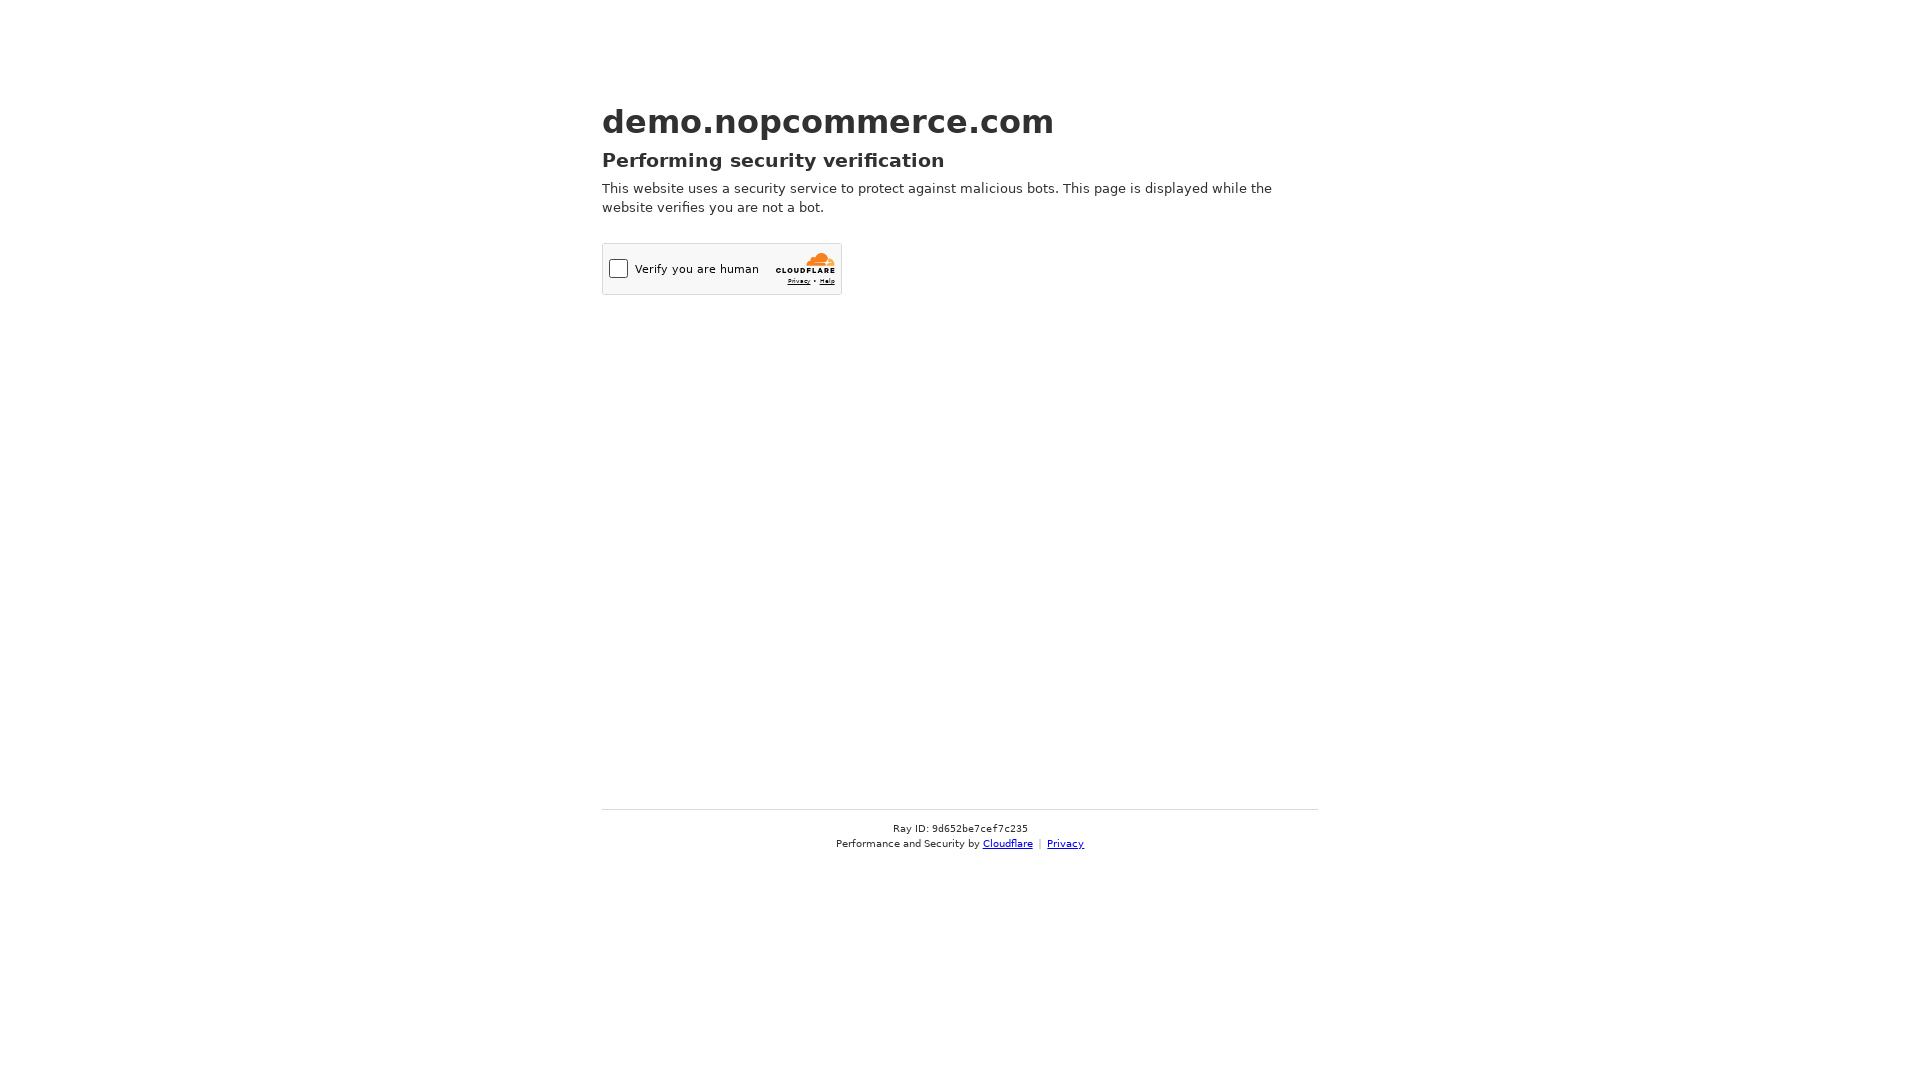

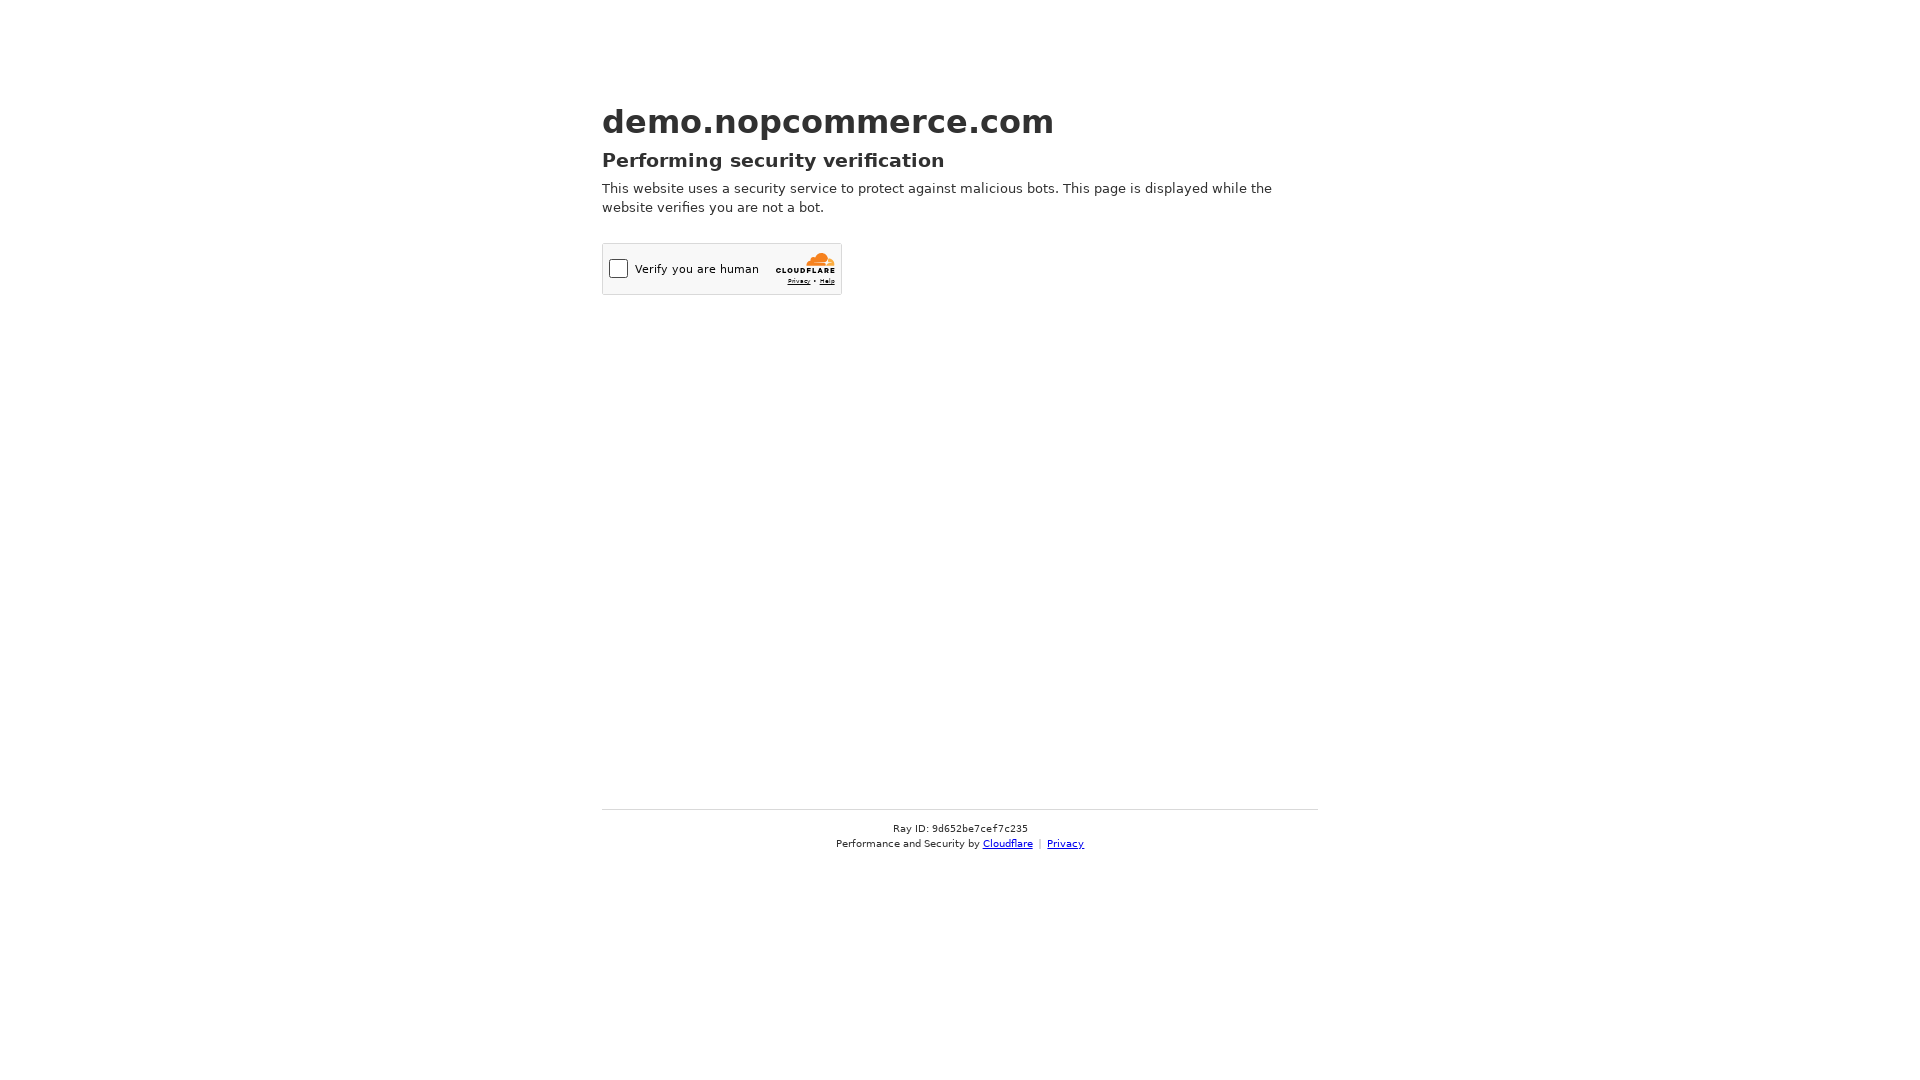